Navigates to a page, clicks a link with a specific calculated number, then fills out a form with first name, last name, city, and country fields before submitting.

Starting URL: http://suninjuly.github.io/find_link_text

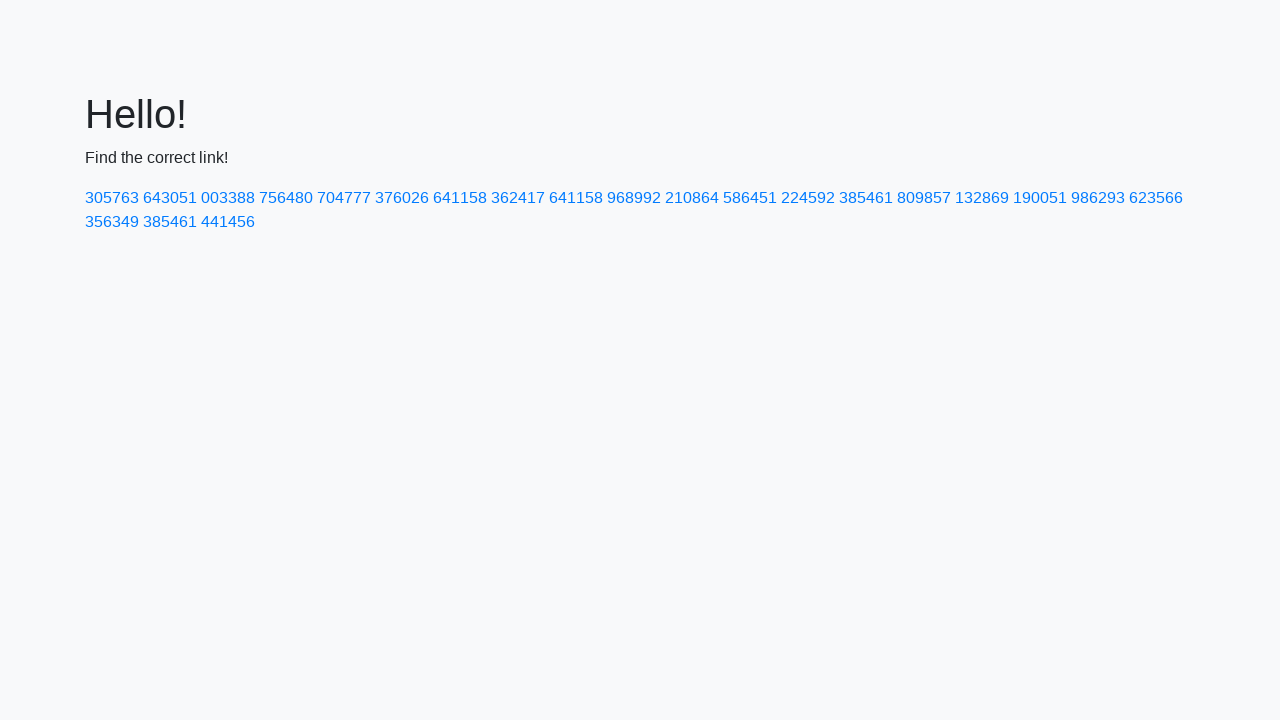

Clicked link with calculated text '224592' at (808, 198) on a:text('224592')
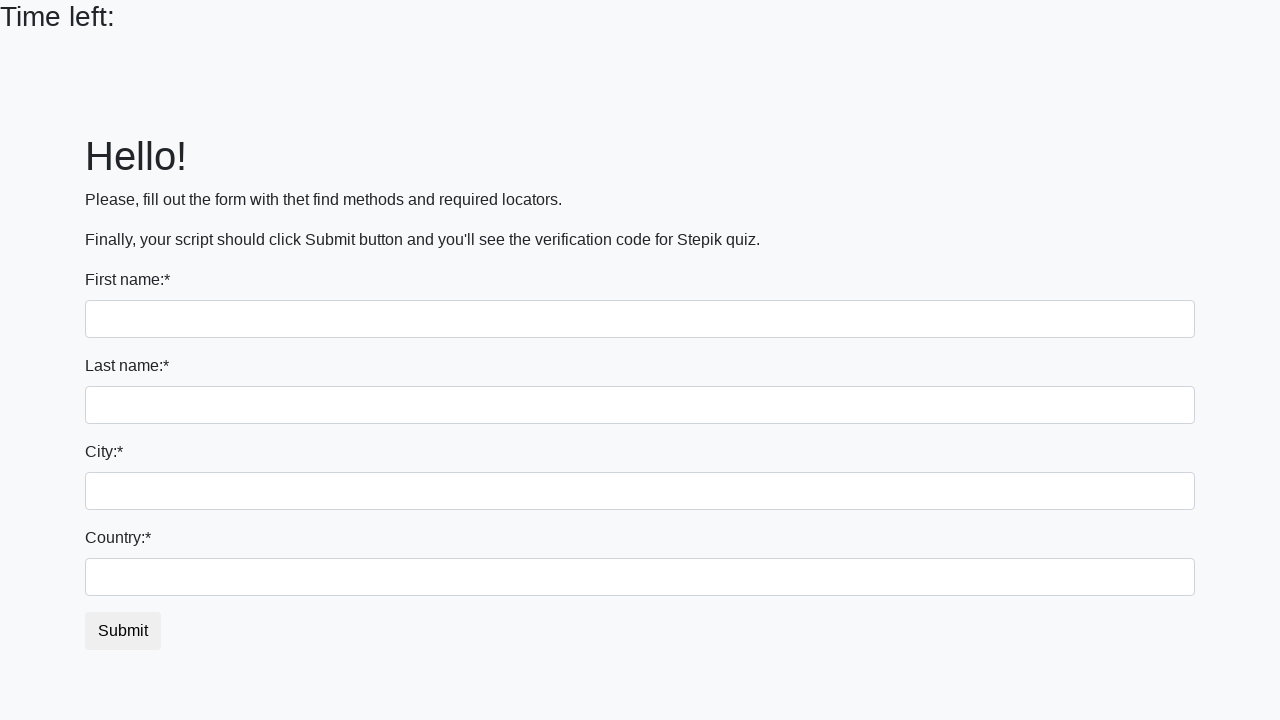

Waited for page to load (domcontentloaded)
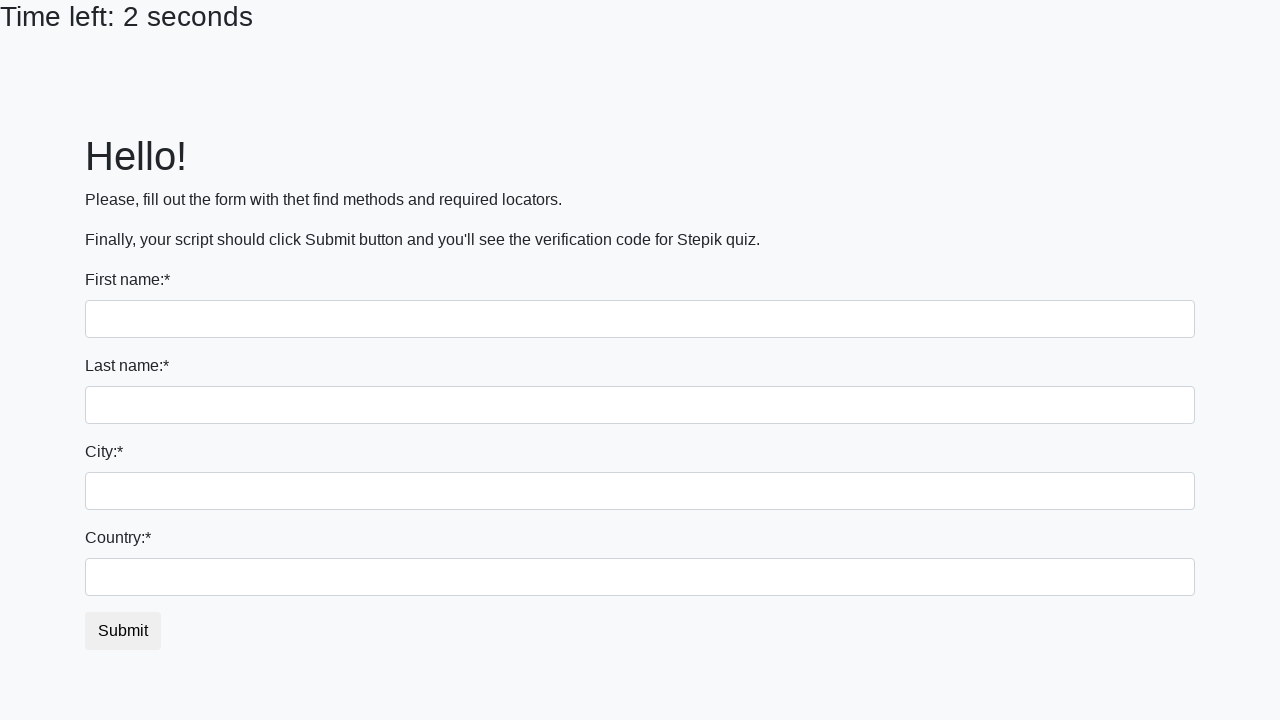

Filled first name field with 'Ivan' on input
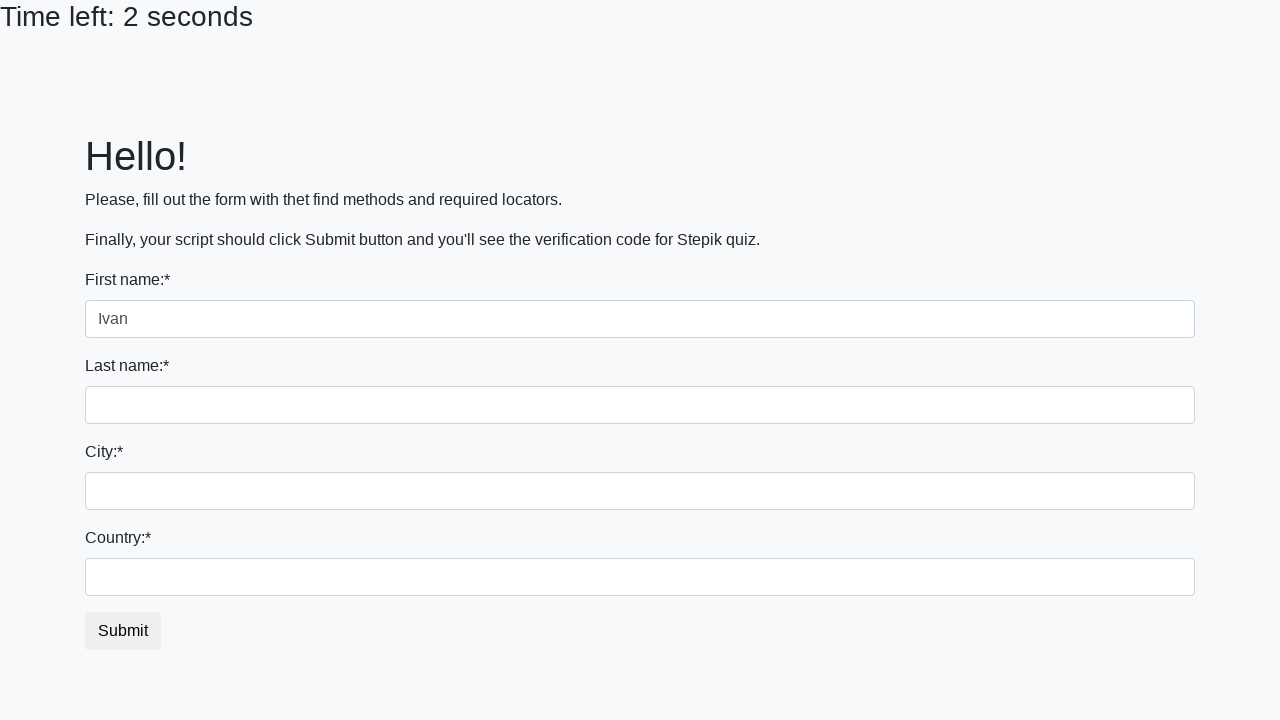

Filled last name field with 'Petrov' on input[name='last_name']
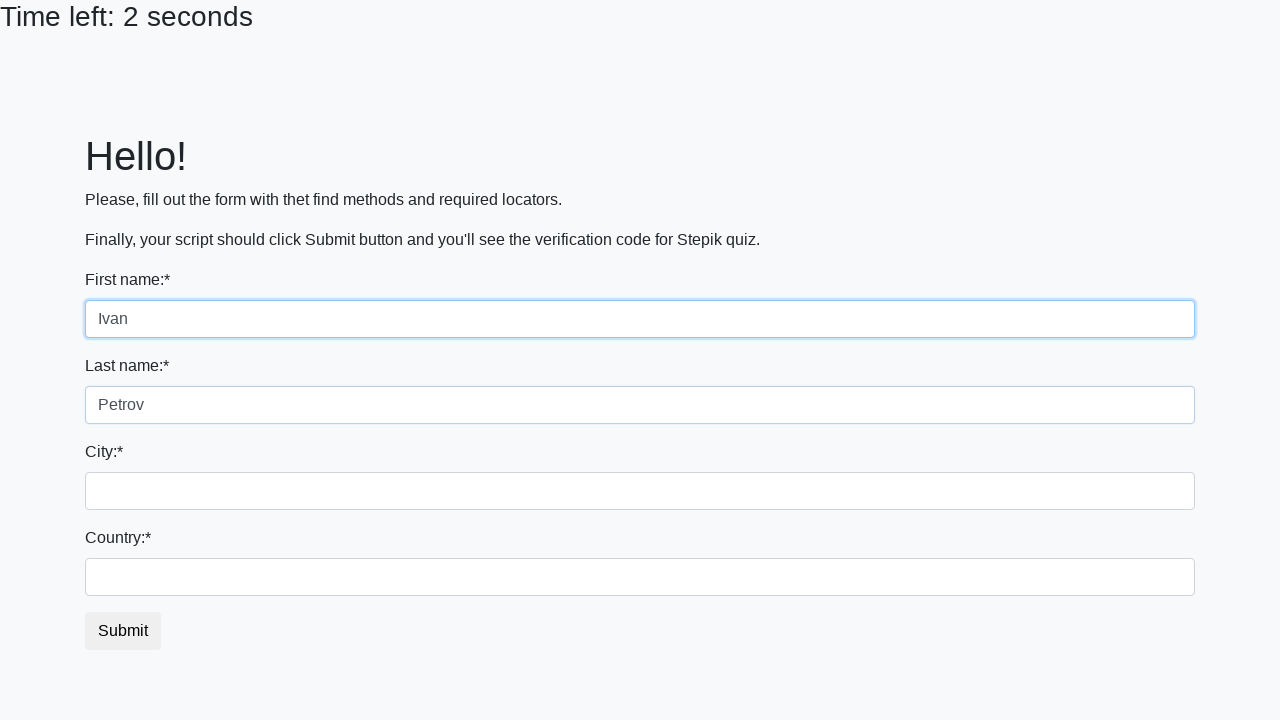

Filled city field with 'Smolensk' on .city
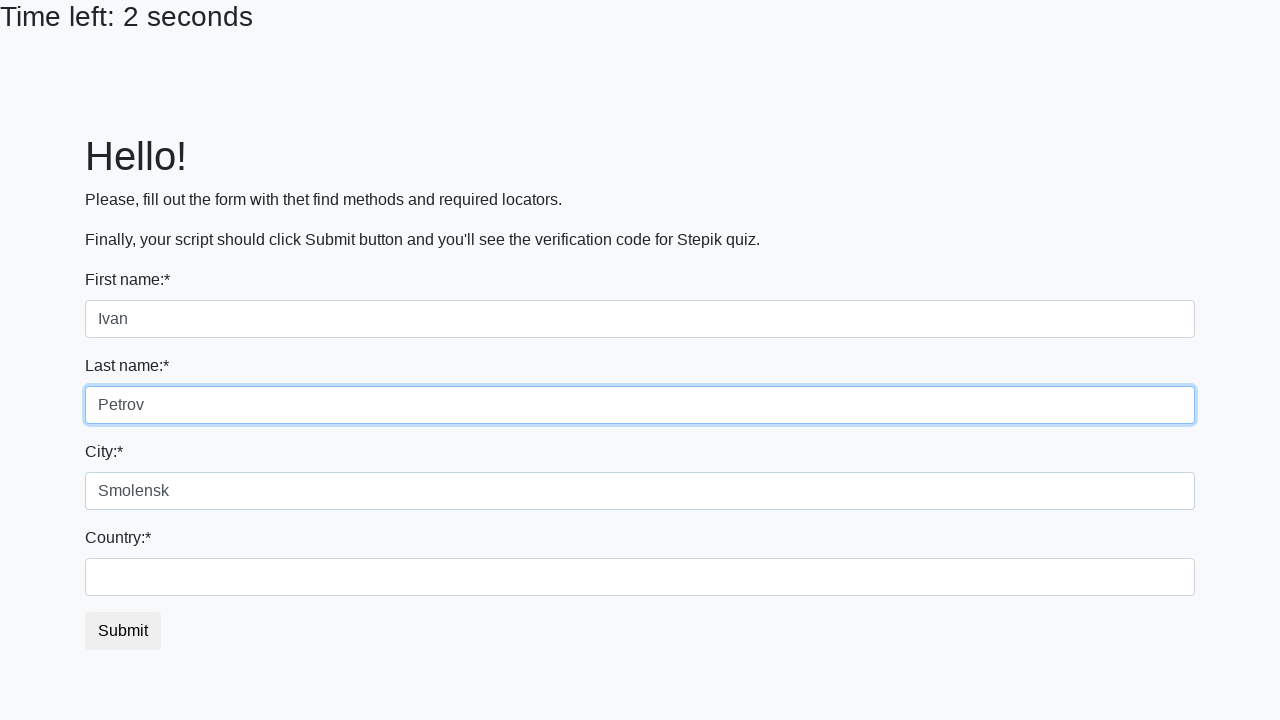

Filled country field with 'Russia' on #country
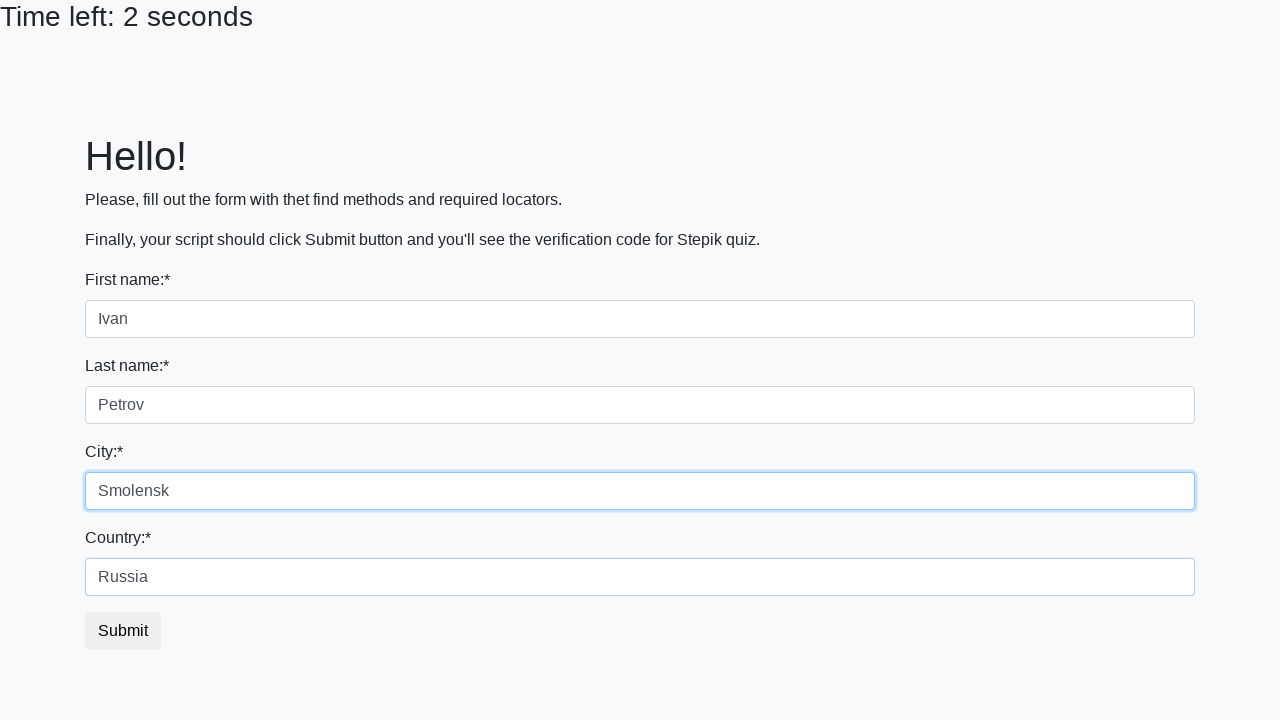

Clicked submit button to submit form at (123, 631) on button.btn
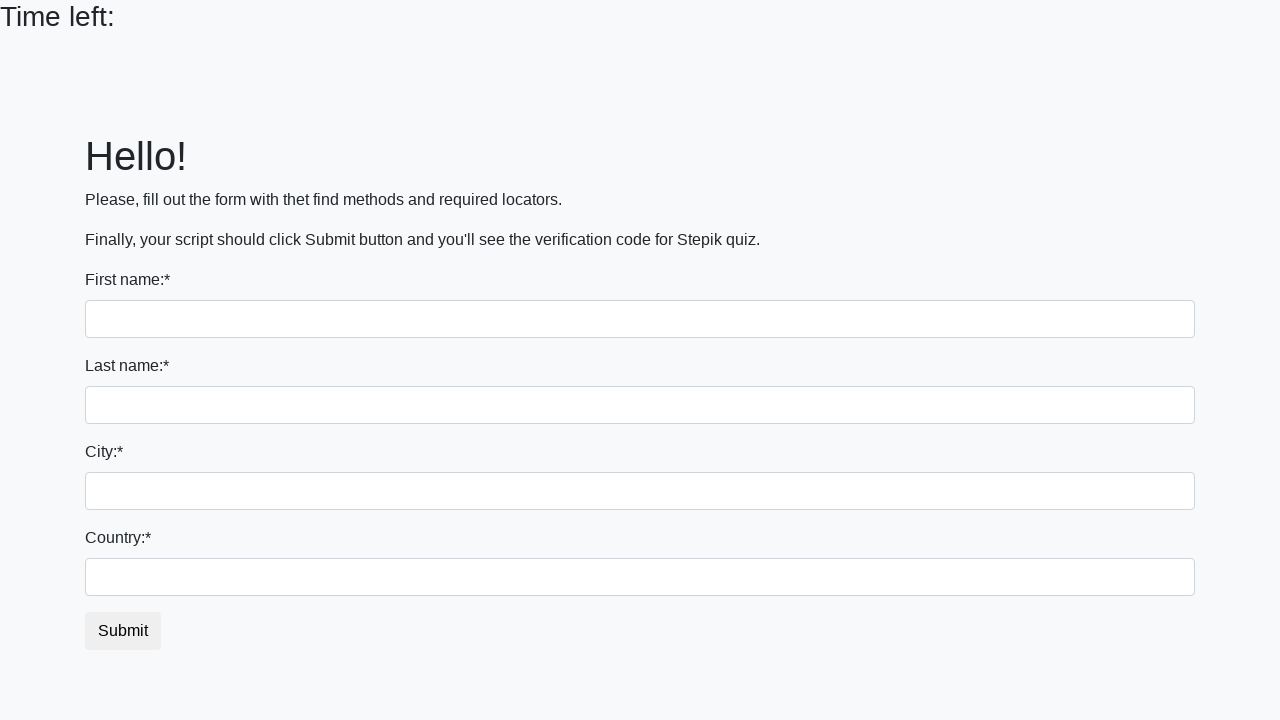

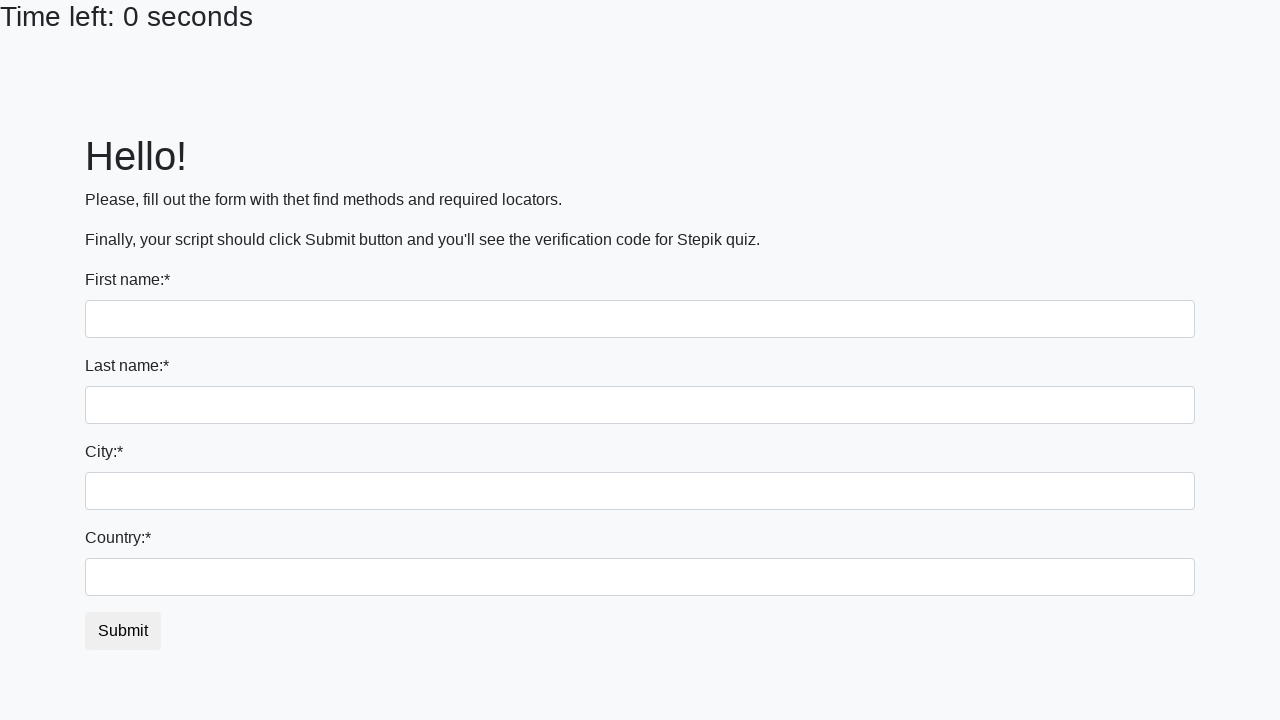